Tests dropdown selection functionality by clicking on a dropdown and selecting "Option 2" by visible text

Starting URL: https://the-internet.herokuapp.com/dropdown

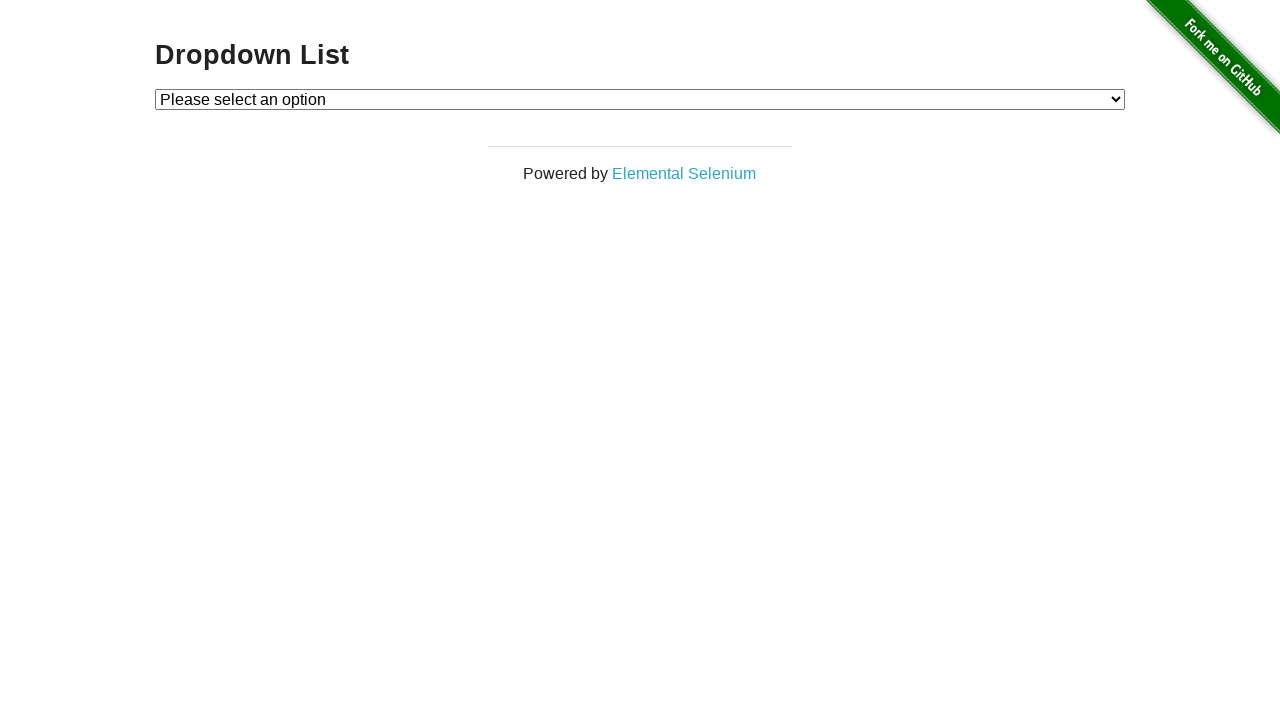

Clicked on the dropdown to open it at (640, 99) on select#dropdown
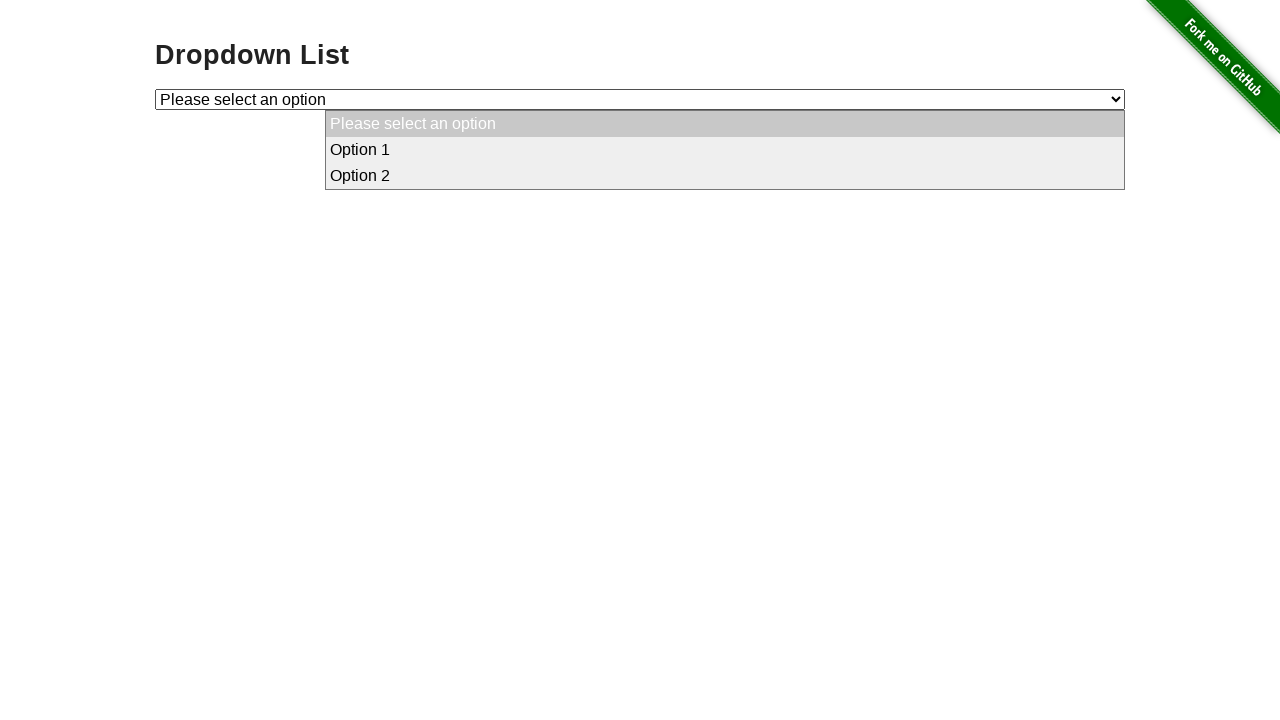

Selected 'Option 2' from the dropdown by visible text on select#dropdown
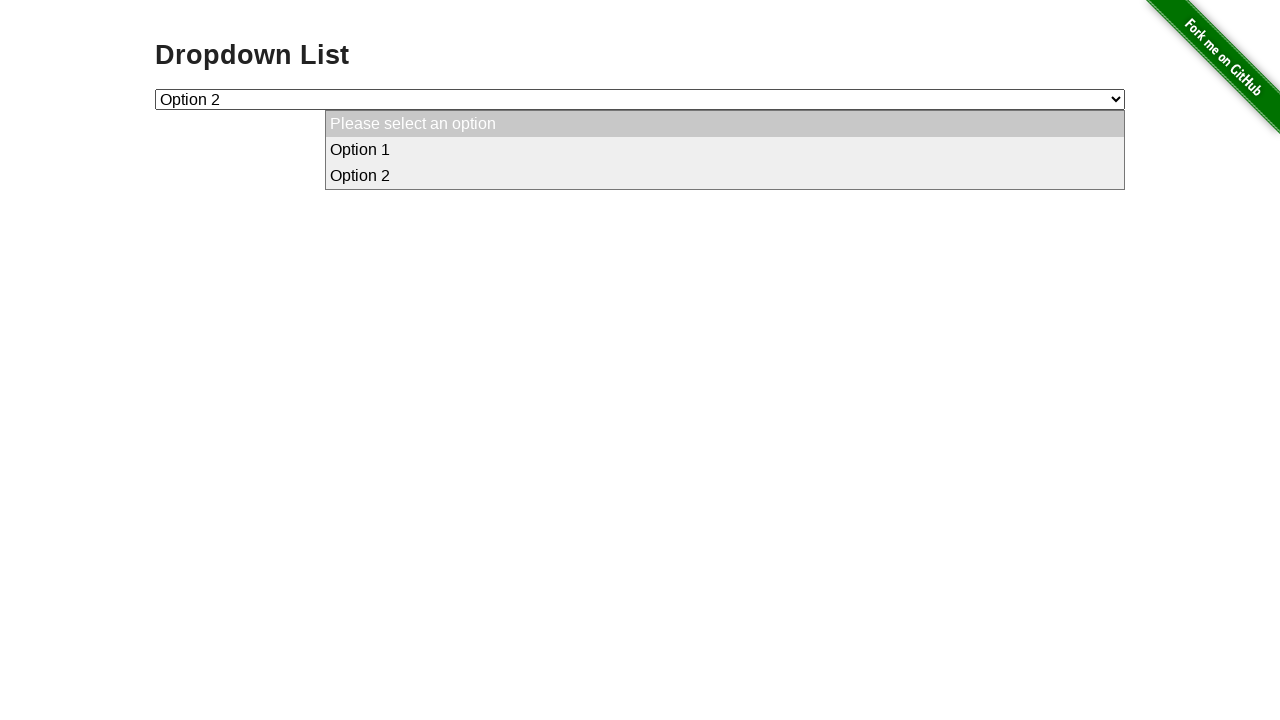

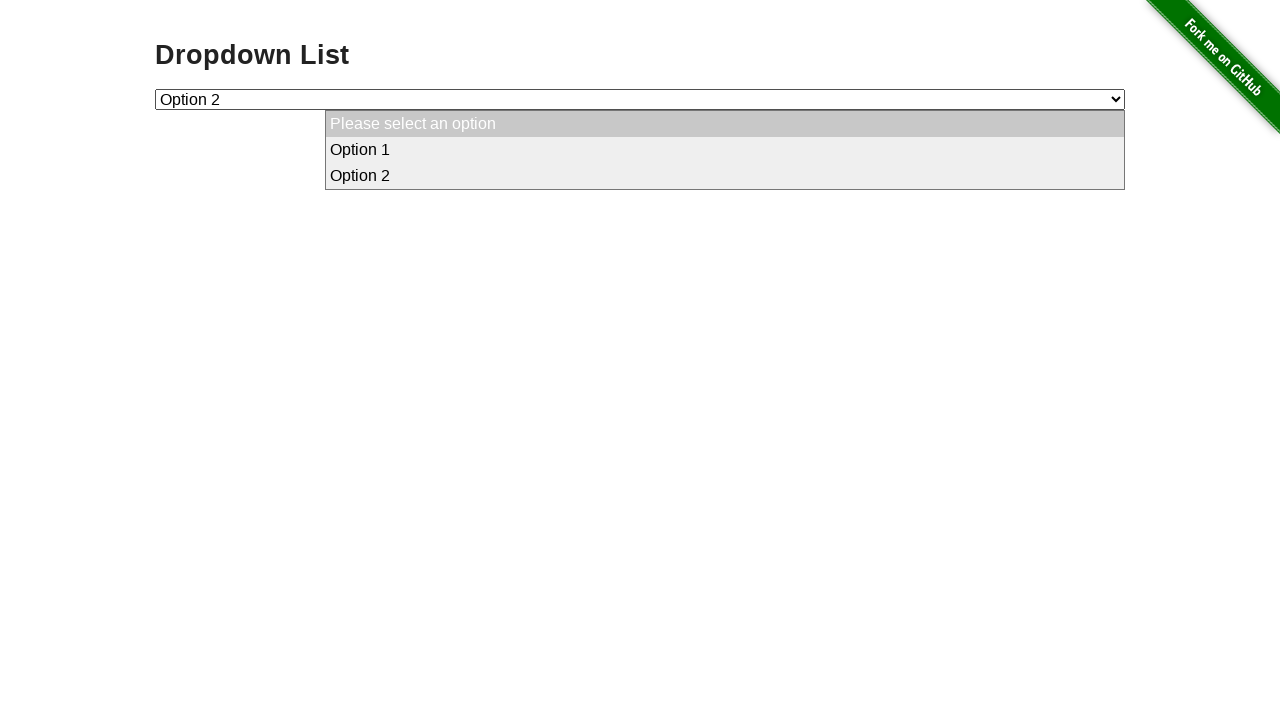